Tests the search functionality on Nykaa Fashion website by typing a search query character by character and pressing Enter to submit

Starting URL: https://www.nykaafashion.com/

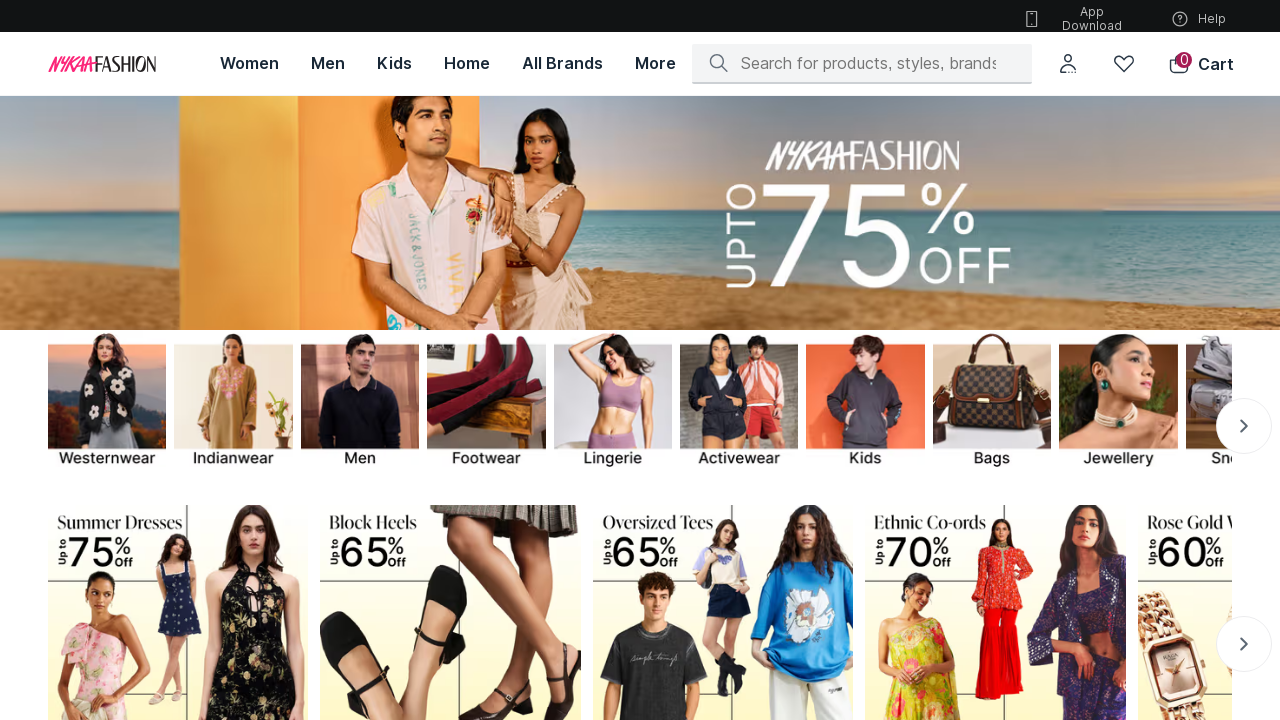

Filled search field with 'BAGBIKE' on input[placeholder*='Search']
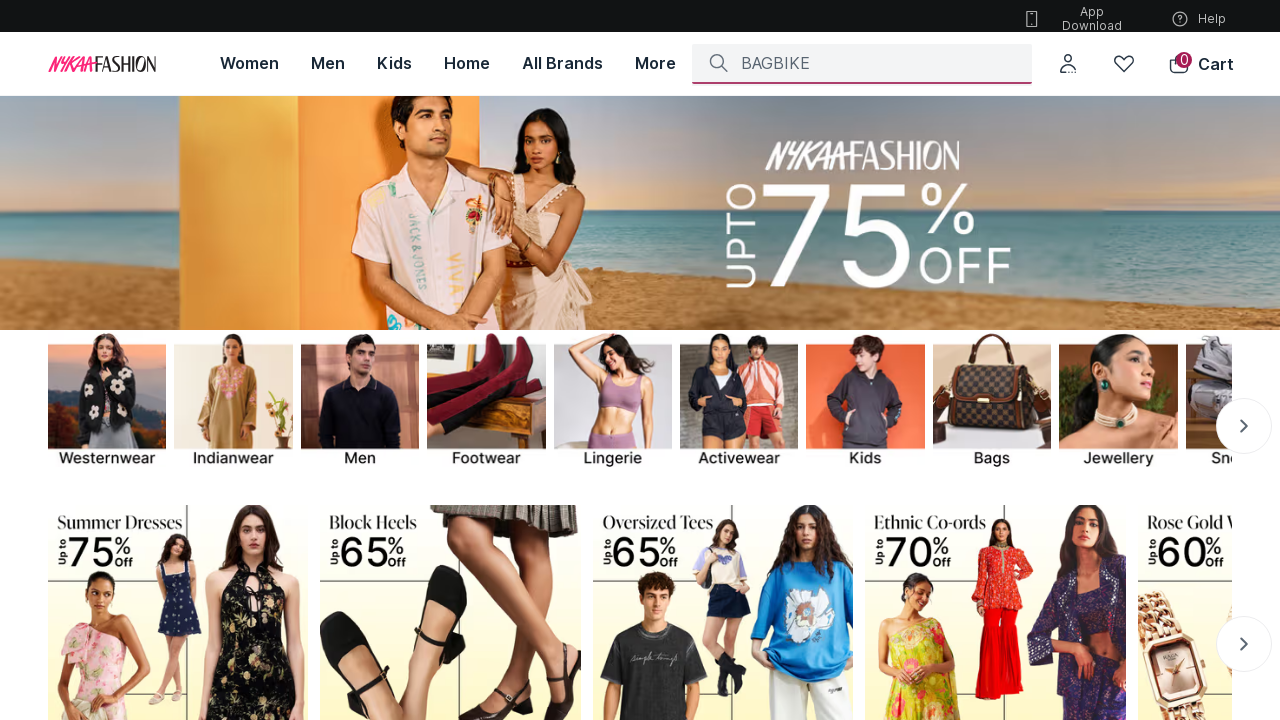

Pressed Enter to submit search query on input[placeholder*='Search']
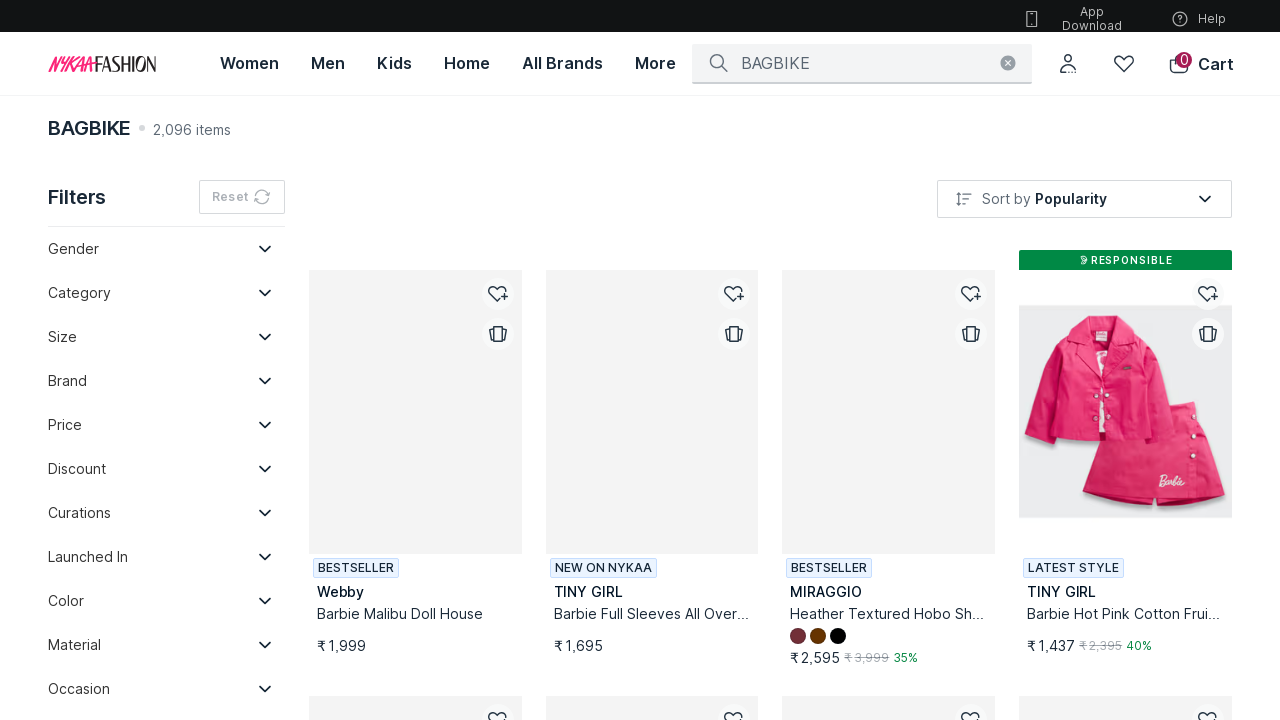

Search results loaded and network idle
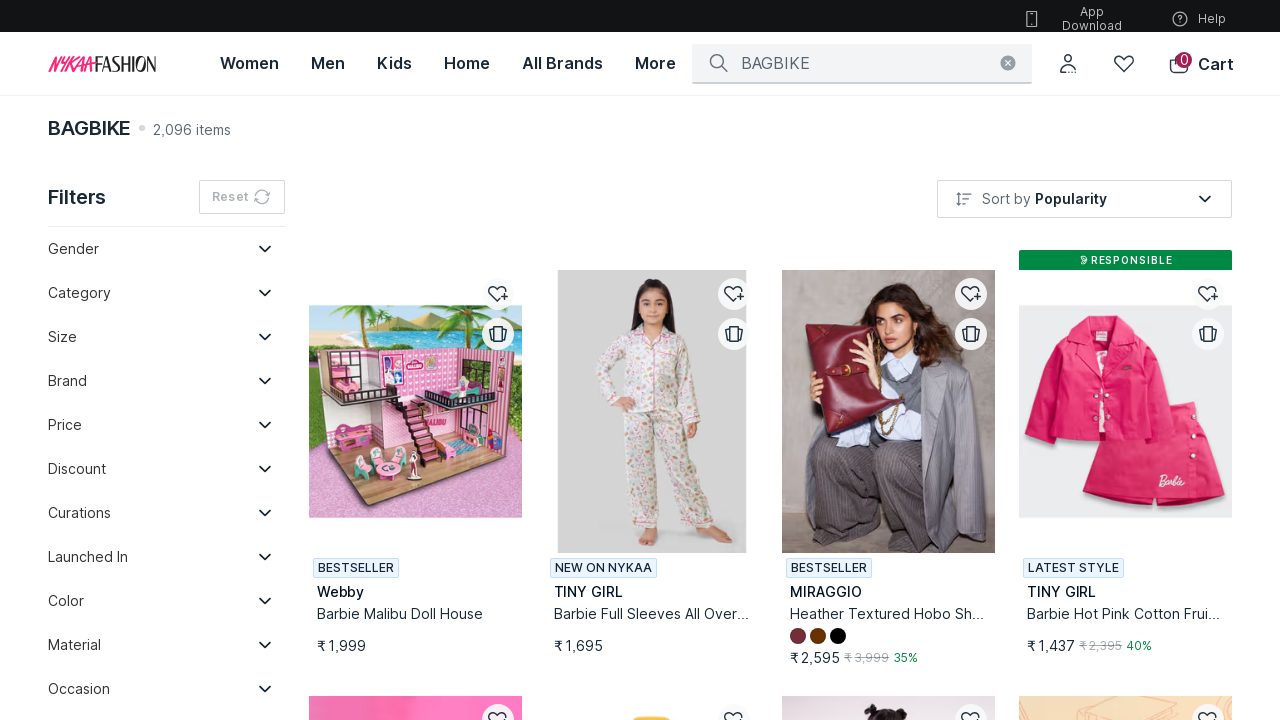

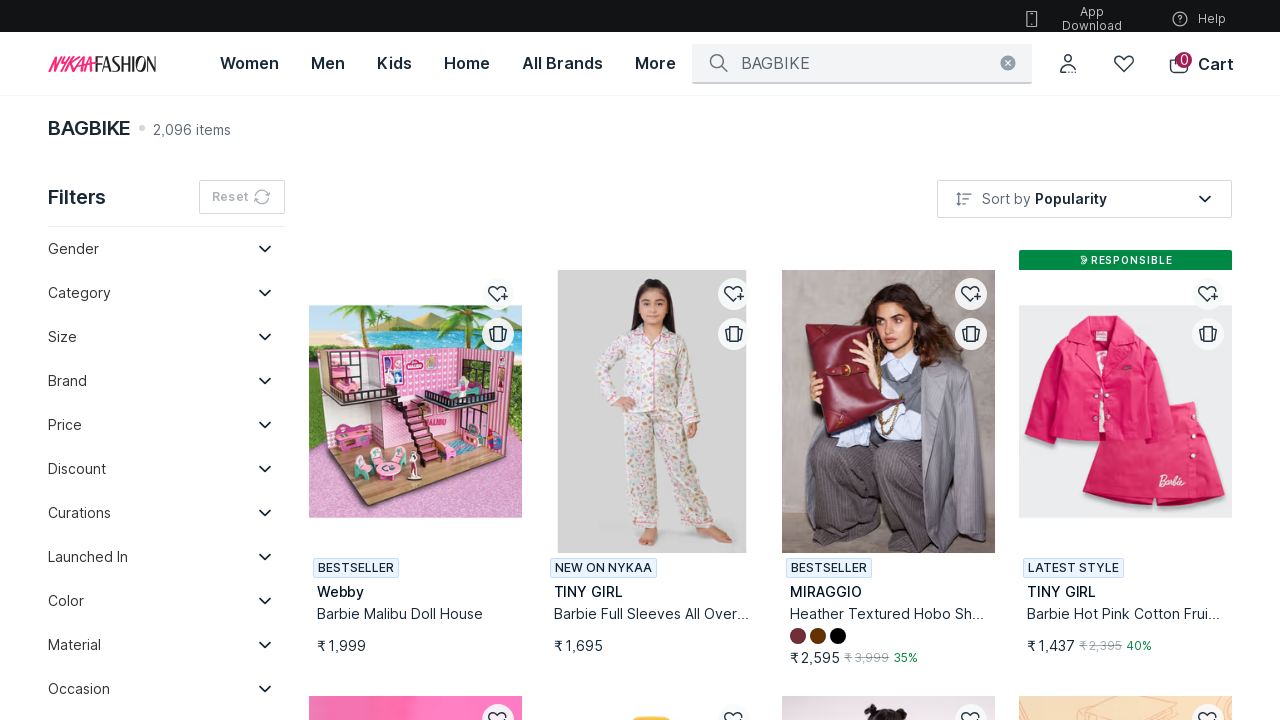